Tests the Python.org search functionality by searching for "pycon" and verifying results are found

Starting URL: http://www.python.org

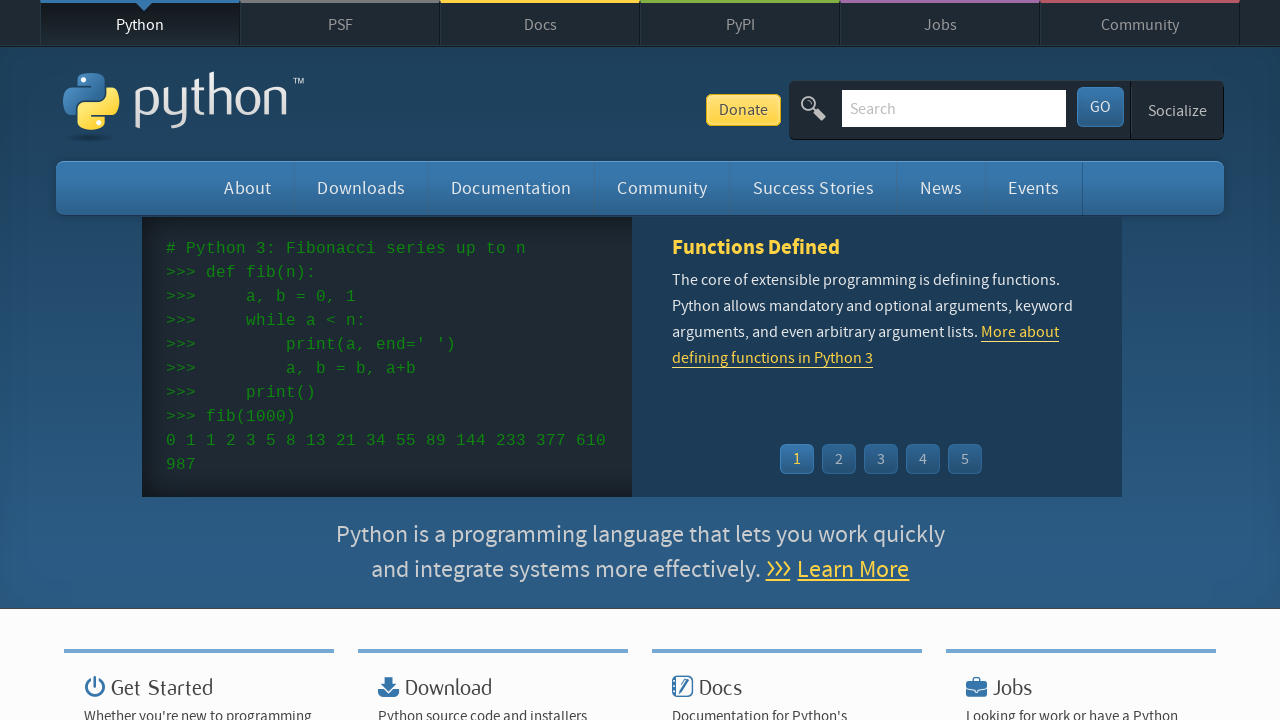

Located search input field with name='q'
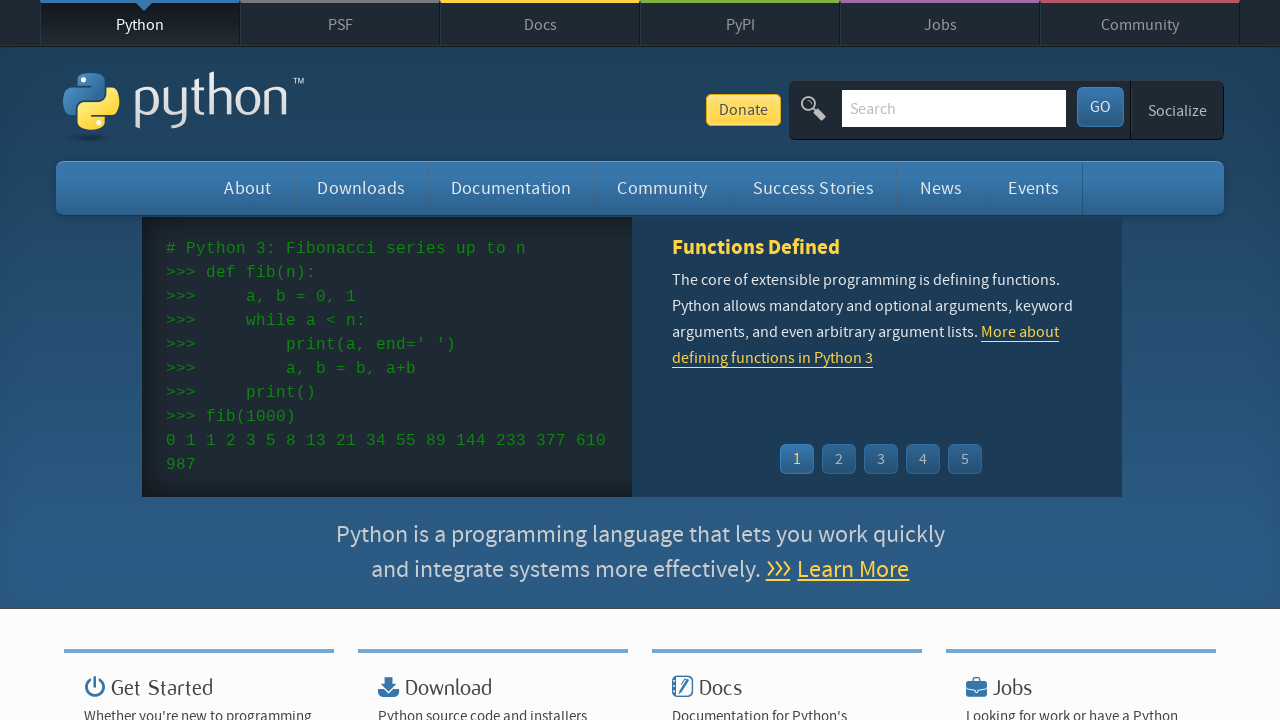

Cleared search input field on input[name='q']
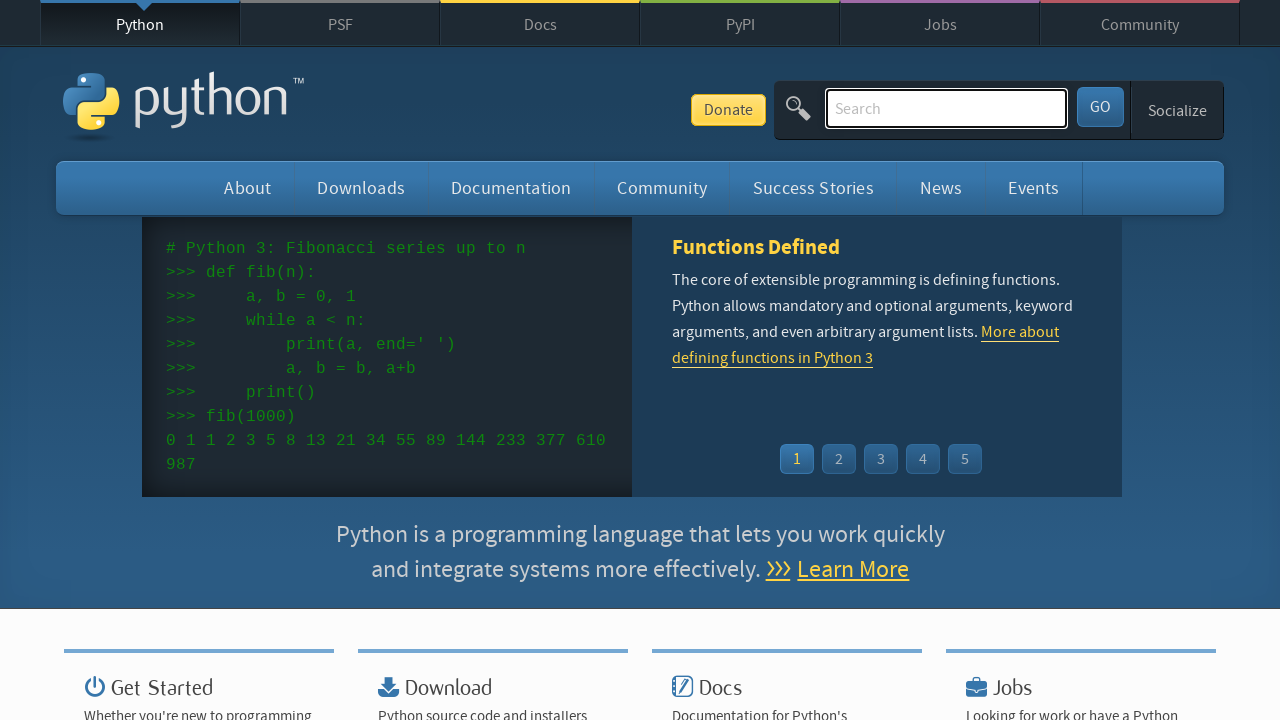

Filled search input field with 'pycon' on input[name='q']
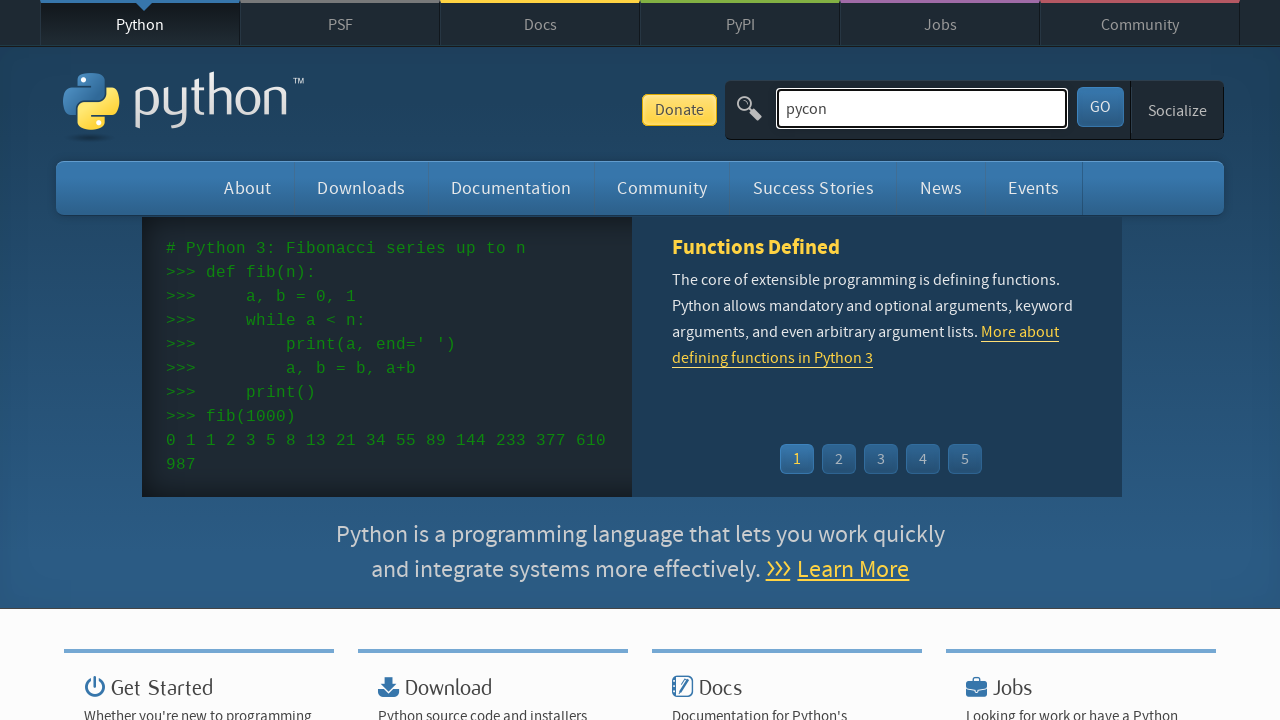

Pressed Enter to submit search for 'pycon' on input[name='q']
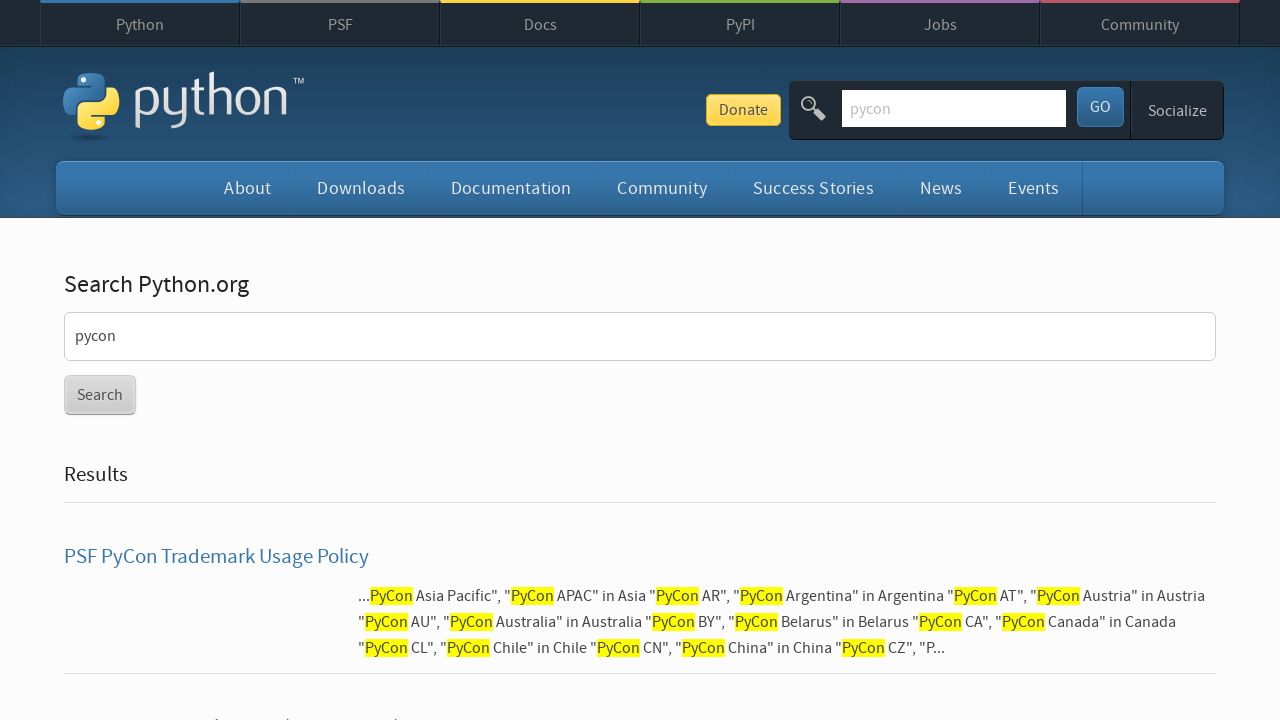

Waited for page to reach networkidle state
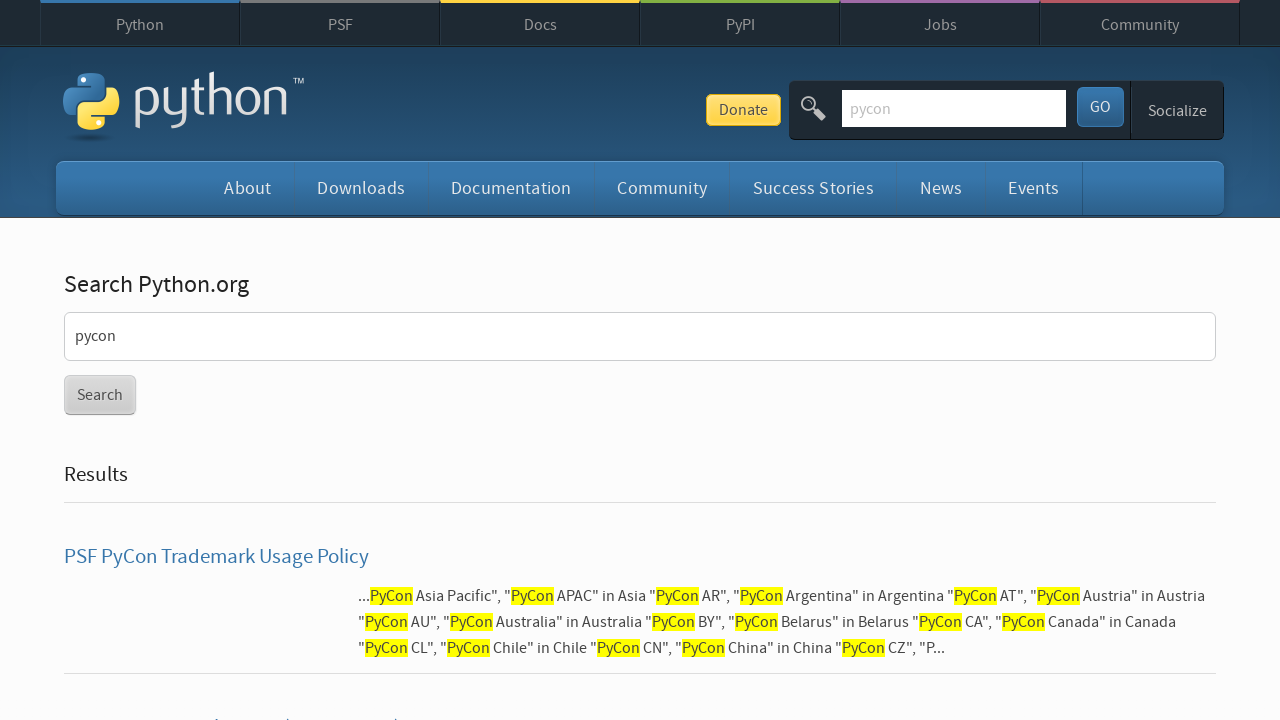

Verified that search results were found (no 'No results found' message)
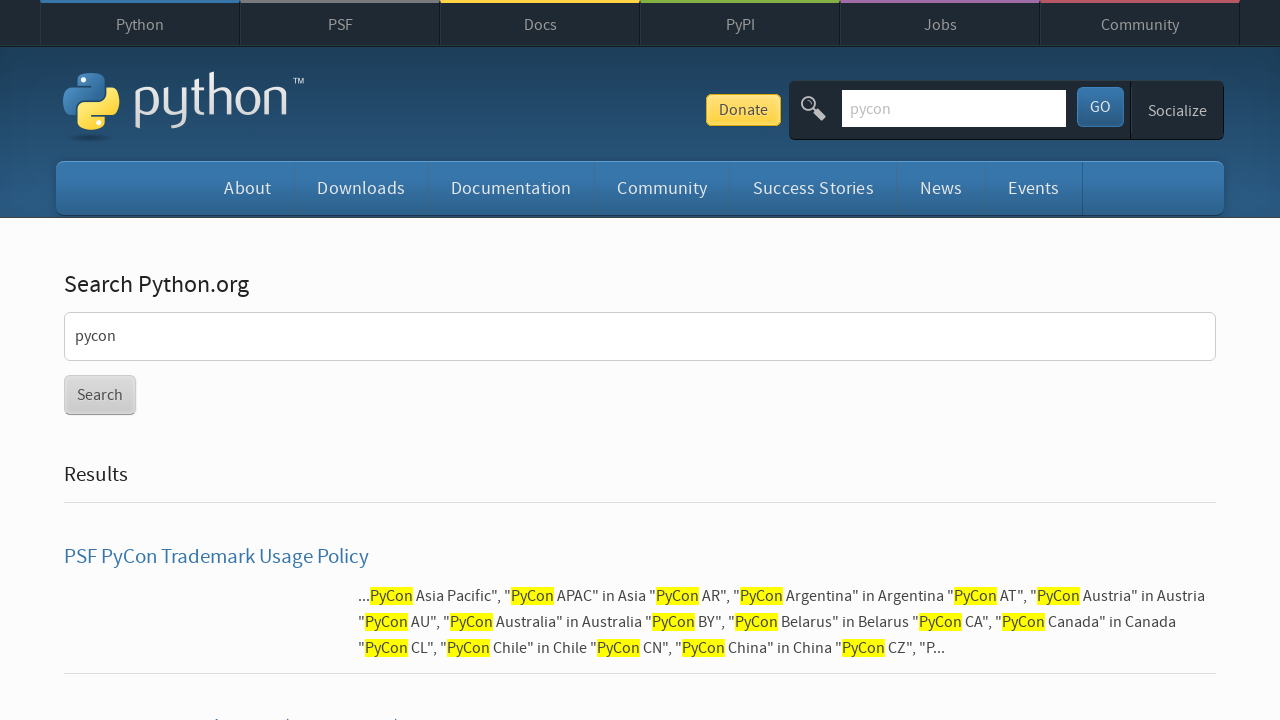

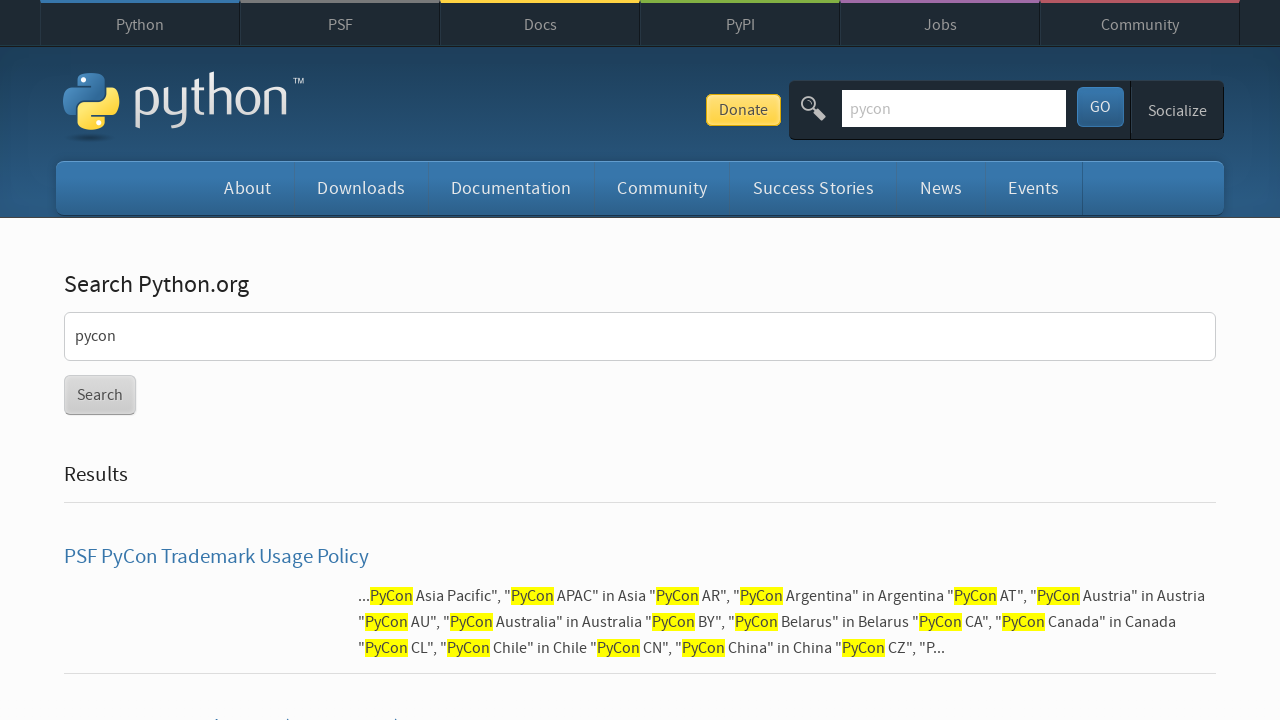